Tests navigation to a product and verifying Add to Cart button is displayed

Starting URL: https://www.demoblaze.com

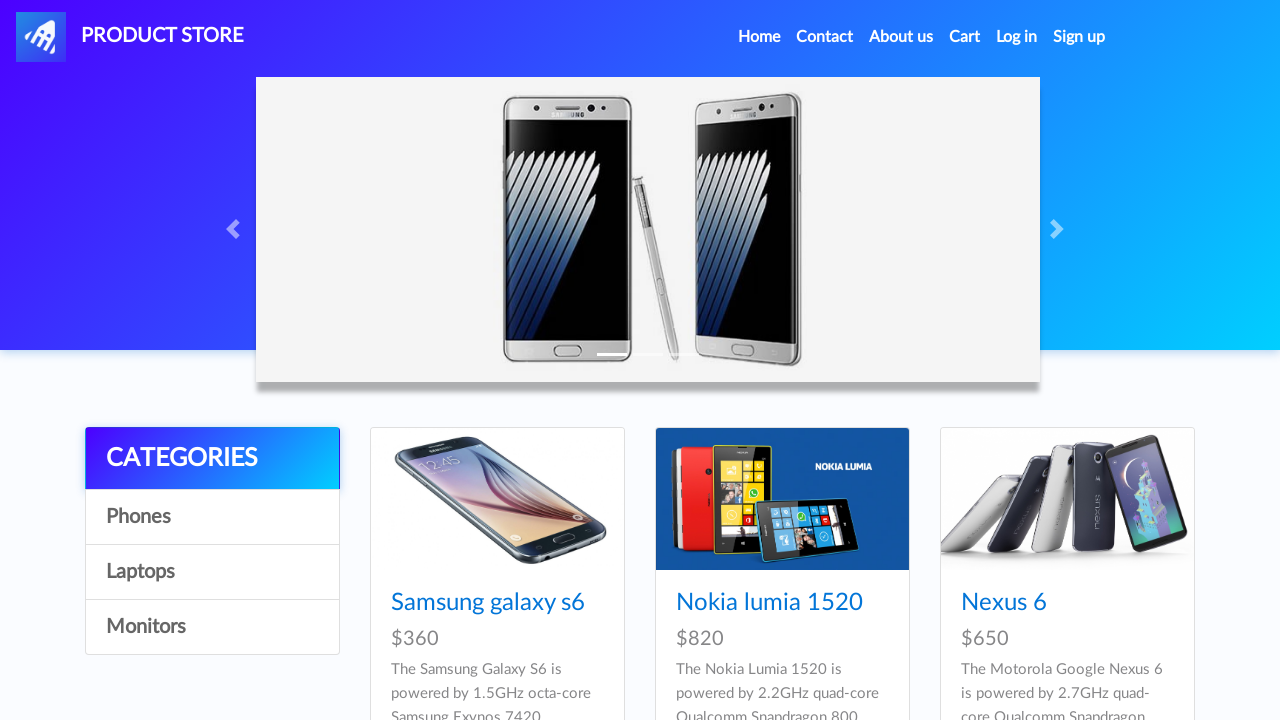

Clicked on Laptops category at (212, 627) on div.list-group a:nth-child(4)
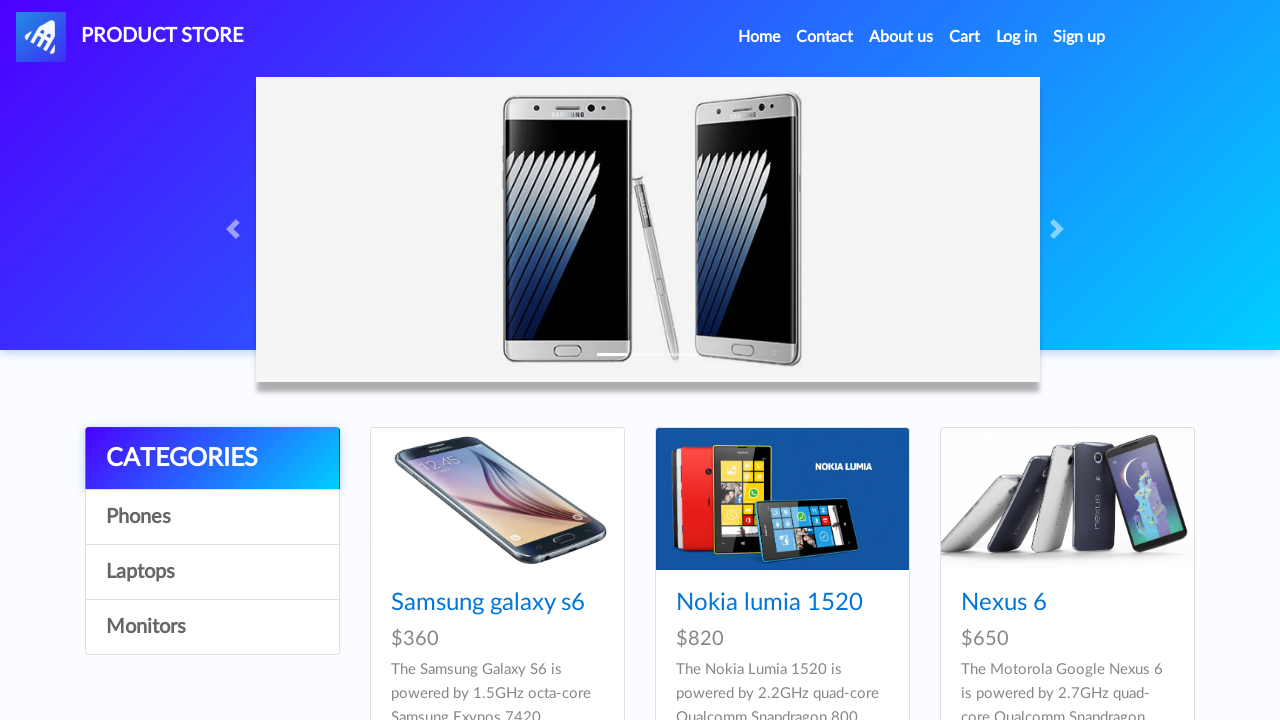

Clicked on specific product to navigate to product page at (484, 603) on div.card-block h4 a[href='prod.html?idp_=10']
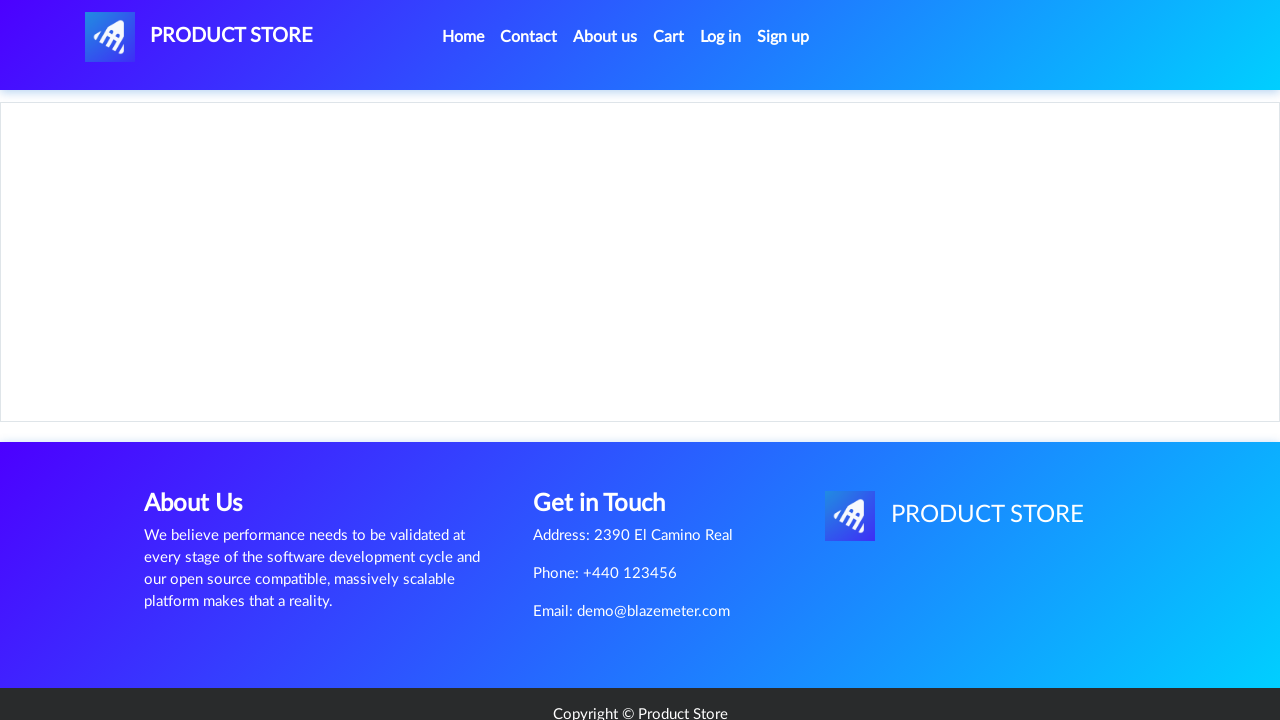

Verified Add to Cart button is displayed on product page
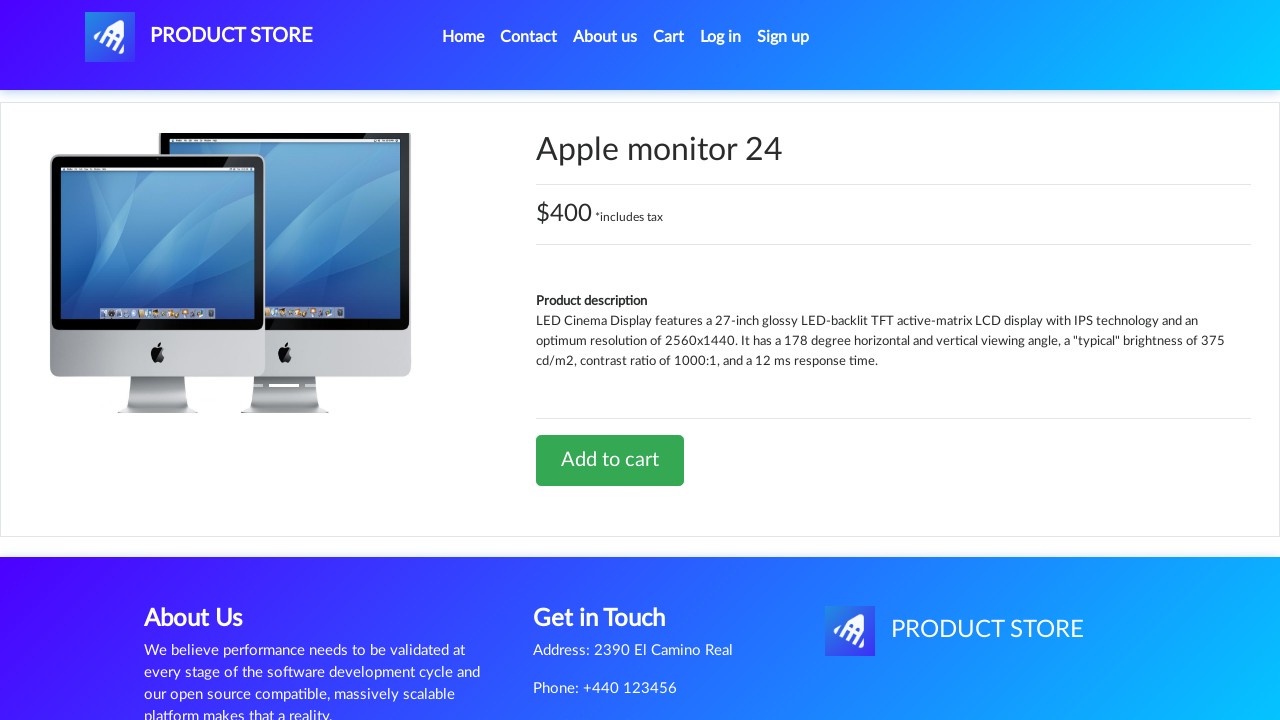

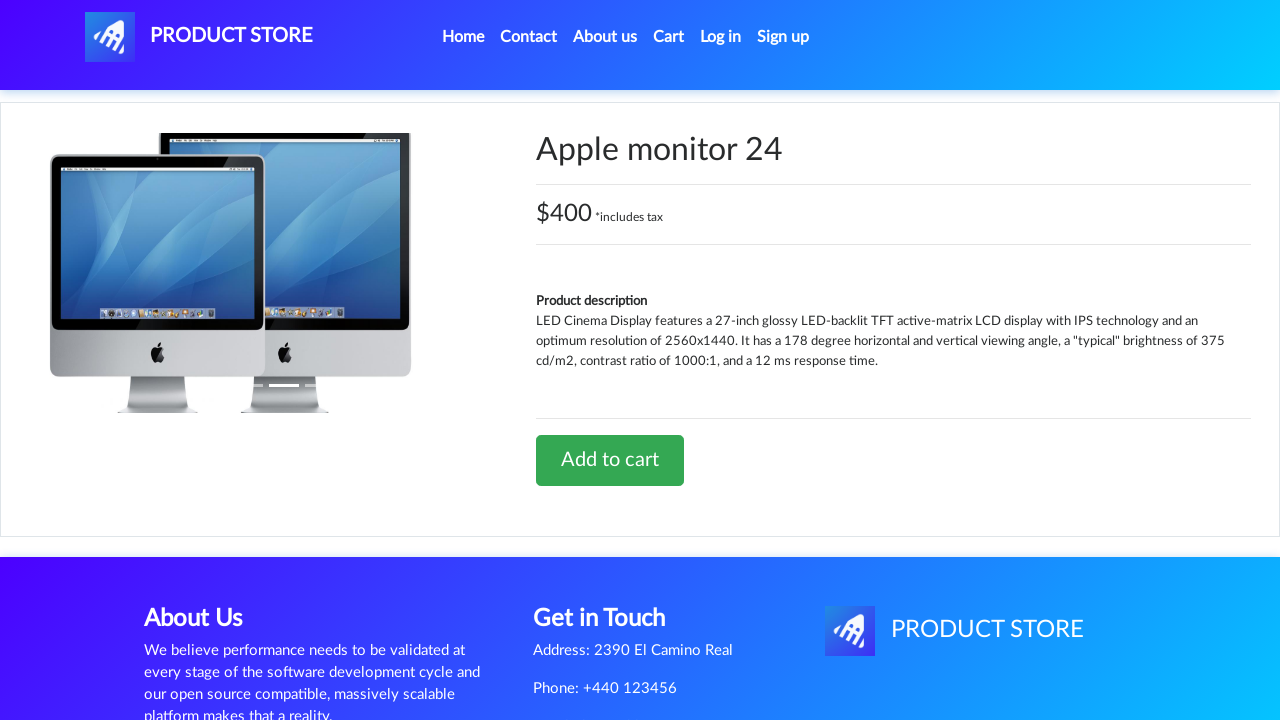